Tests navigation to Monitors category, clicks on first monitor product to view details including name, price, description, and Add to Cart button.

Starting URL: https://www.demoblaze.com/

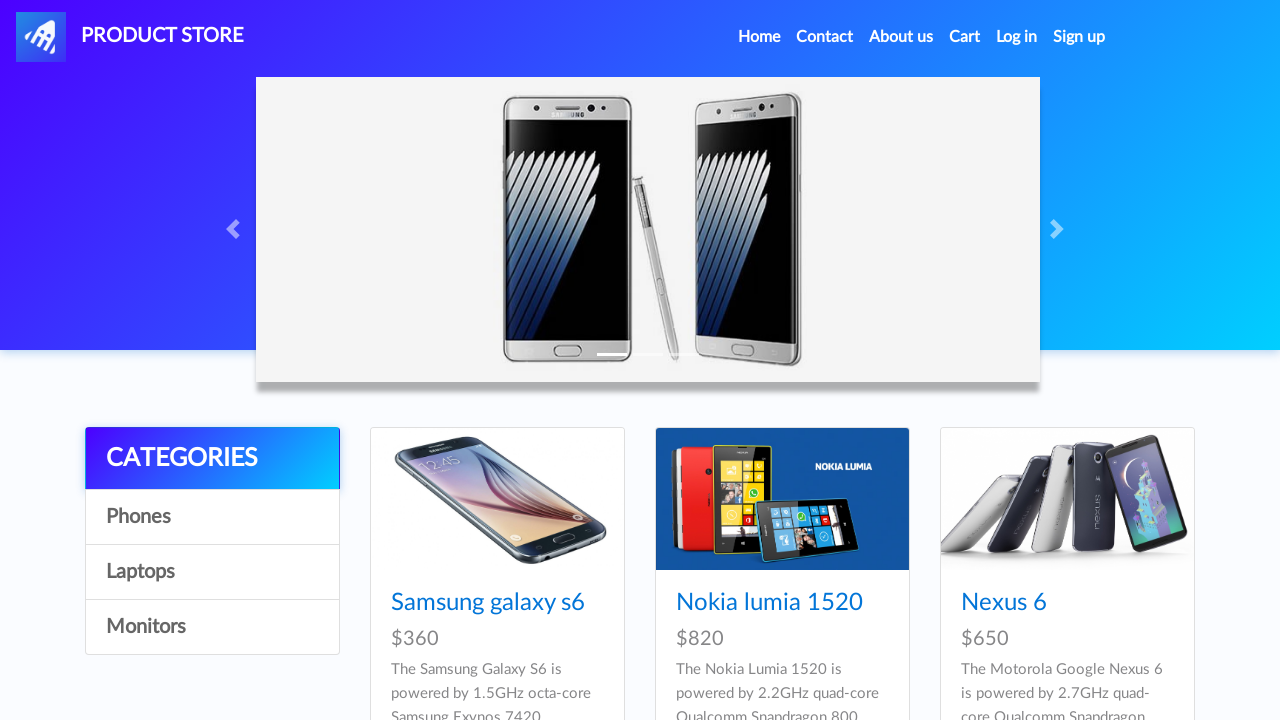

Clicked on Monitors category at (212, 627) on text=Monitors
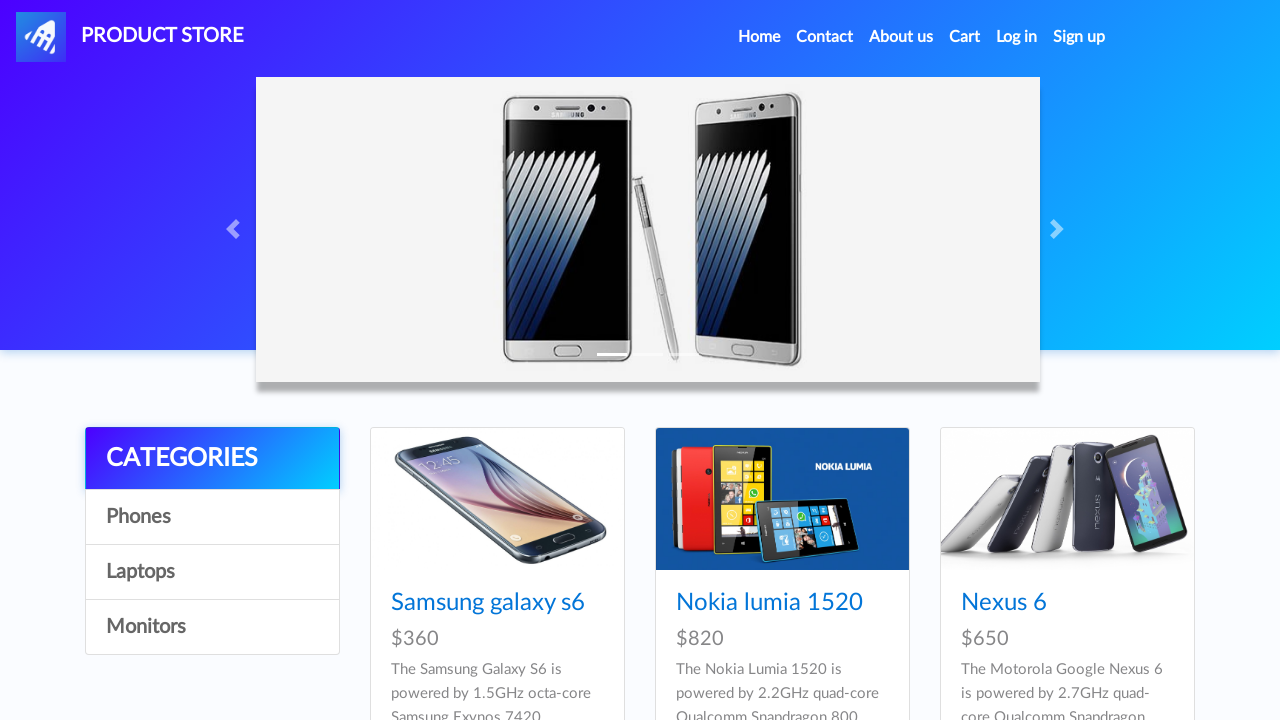

Waited 2000ms for Monitors category page to load
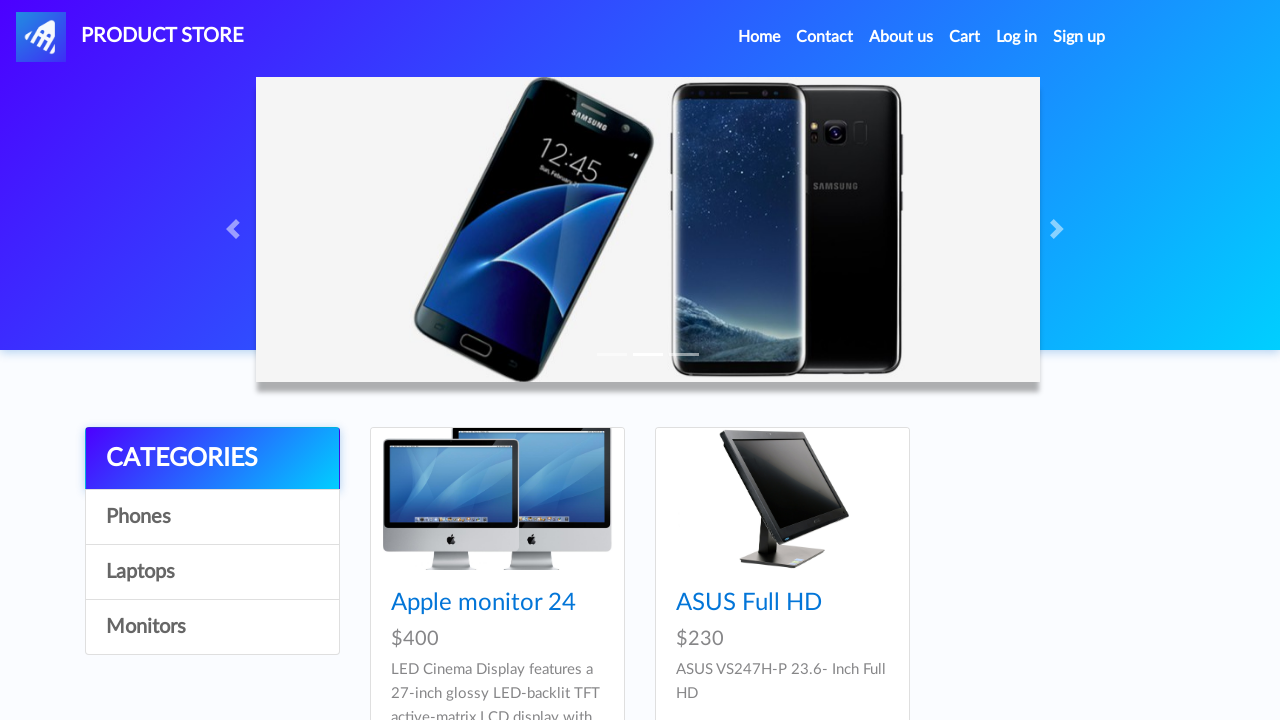

Clicked on first monitor product at (484, 603) on .card-title a >> nth=0
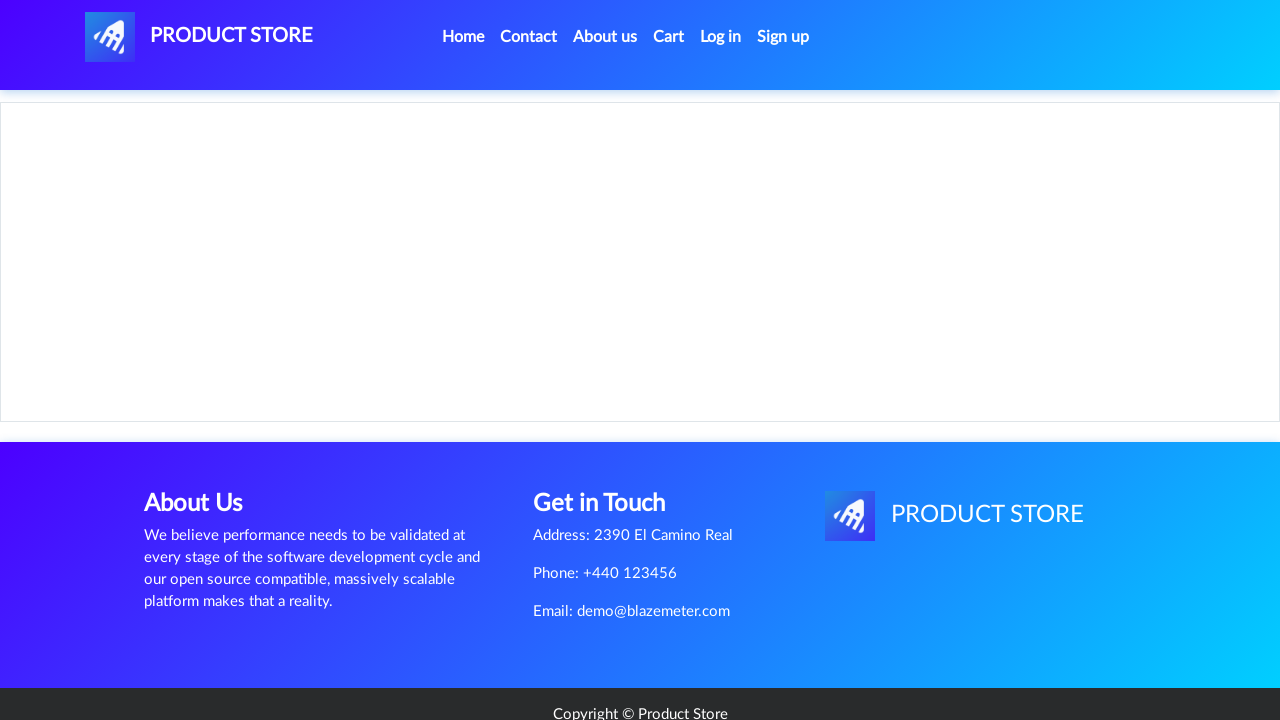

Waited 2000ms for product details page to load
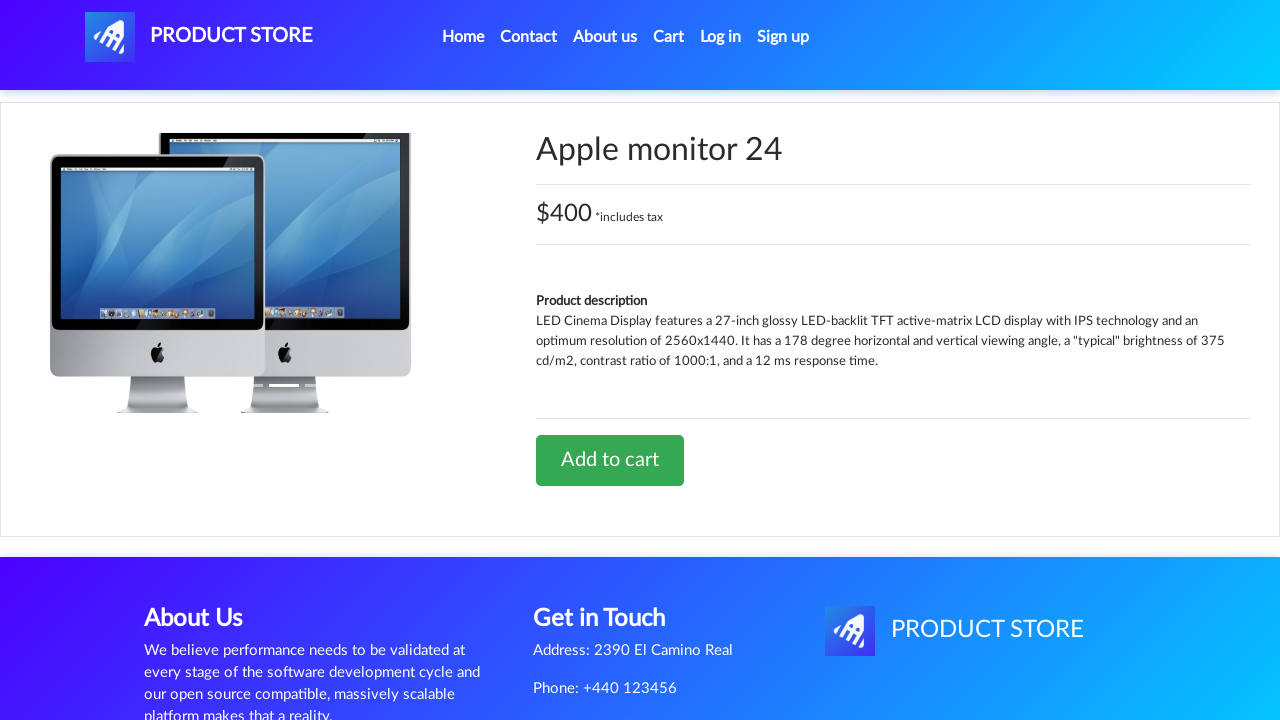

Product name element is visible
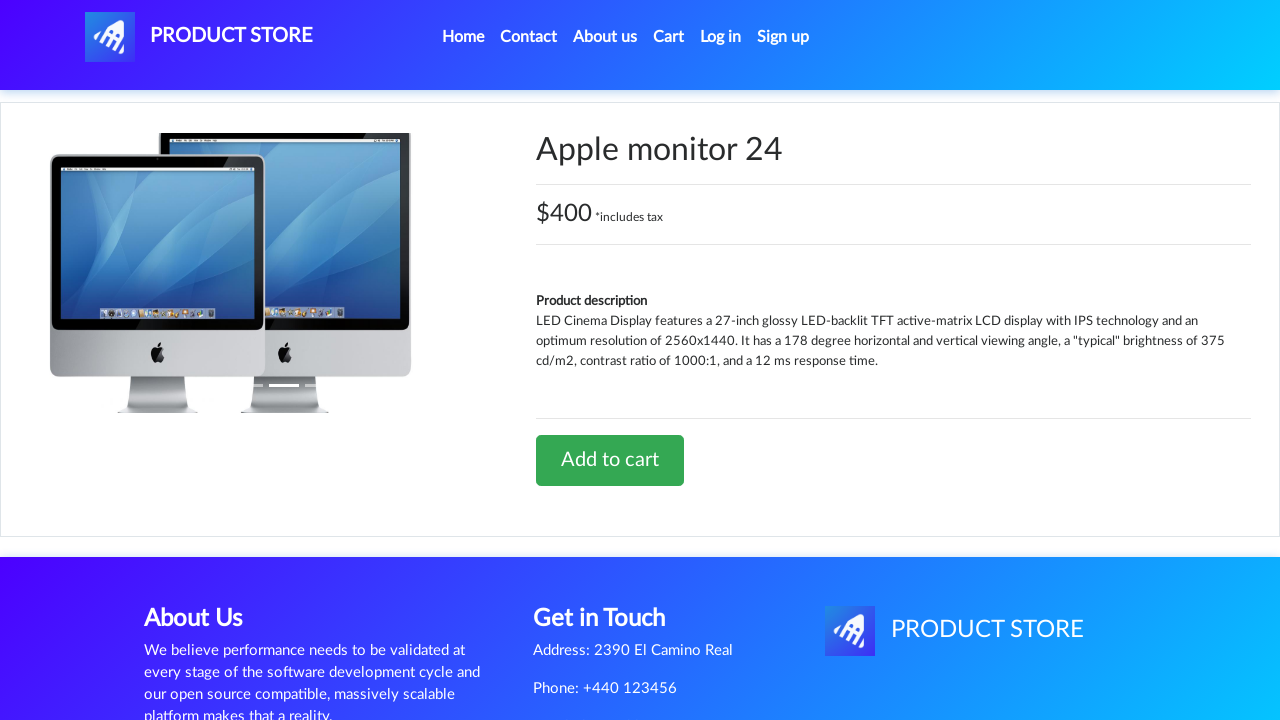

Product price element is visible
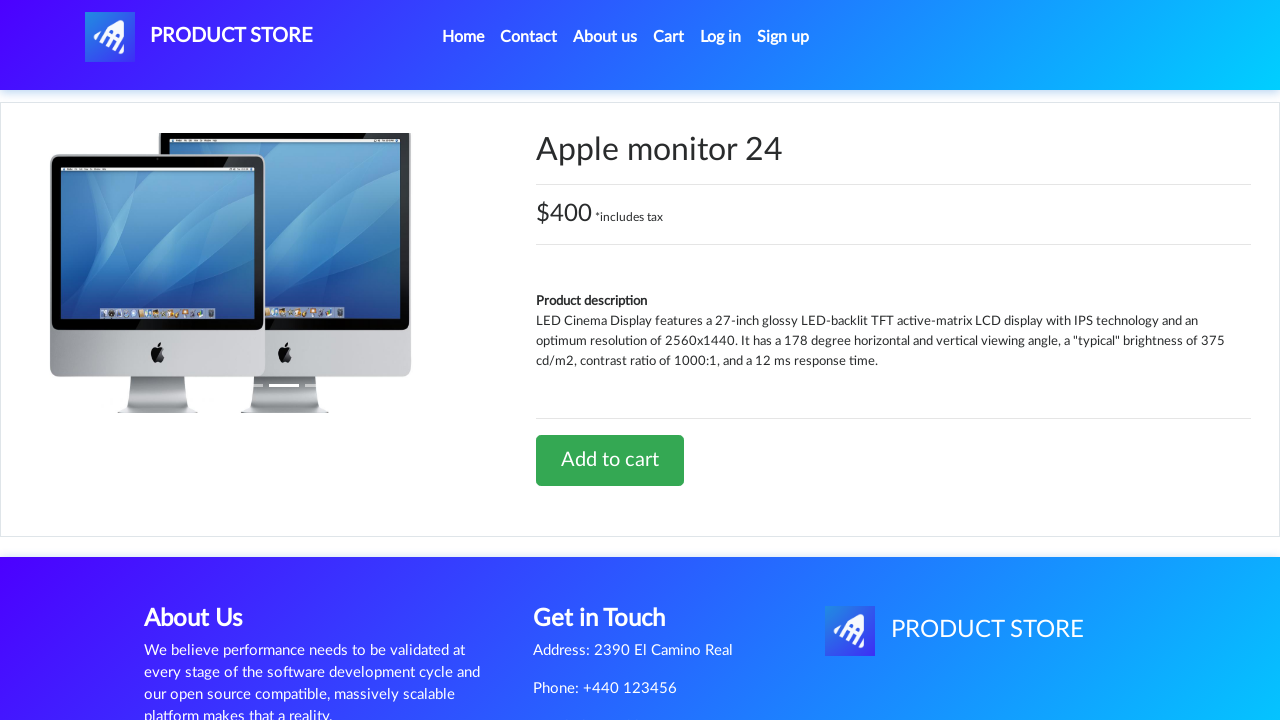

Product description element is visible
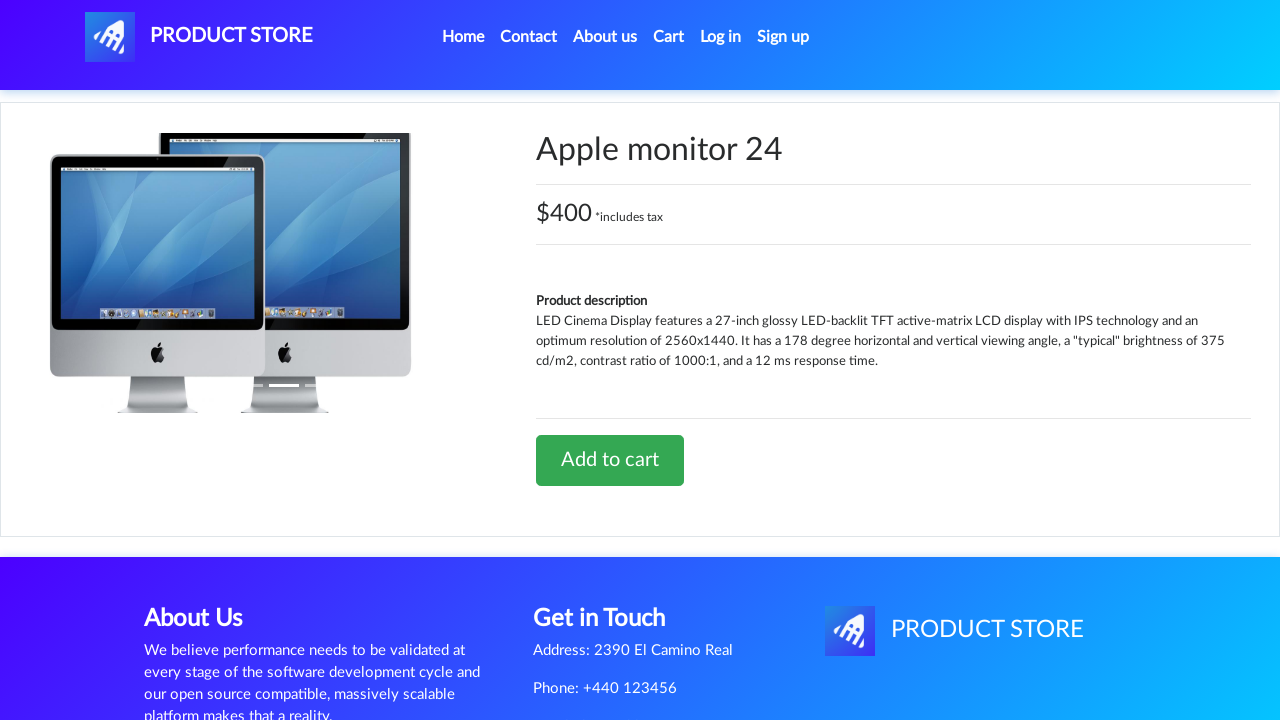

Add to cart button is visible
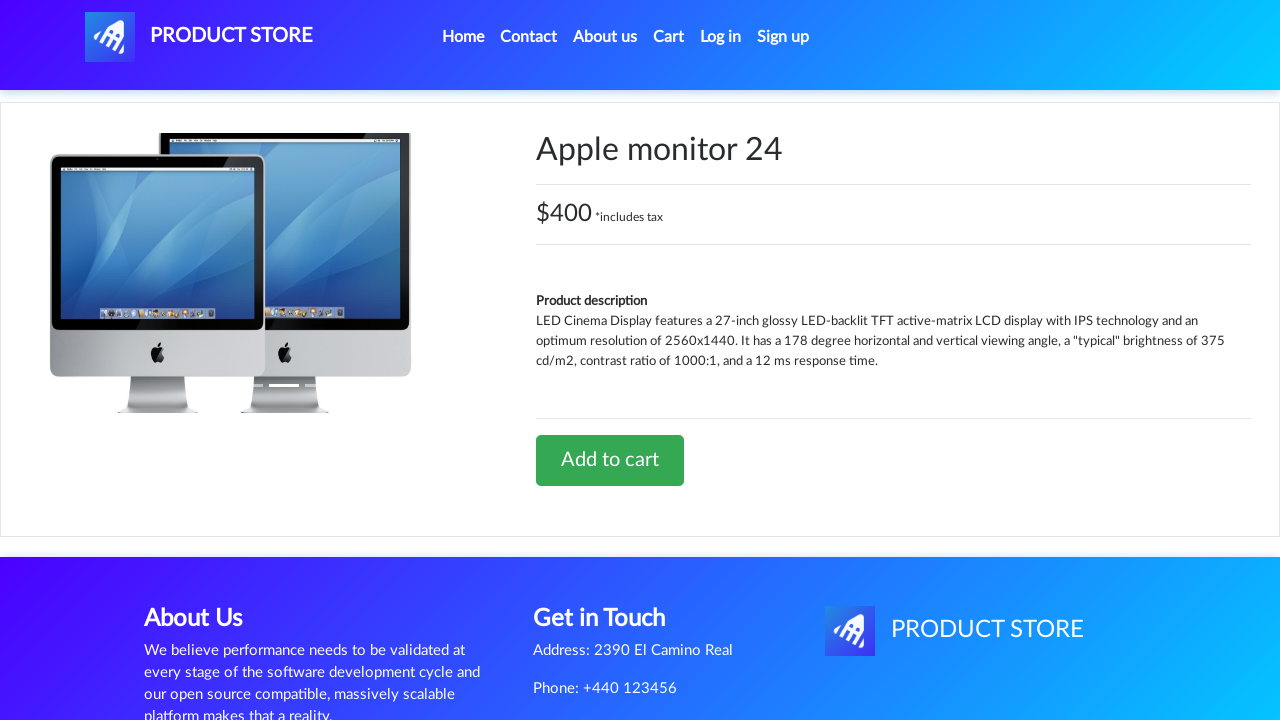

Navigated back to previous page
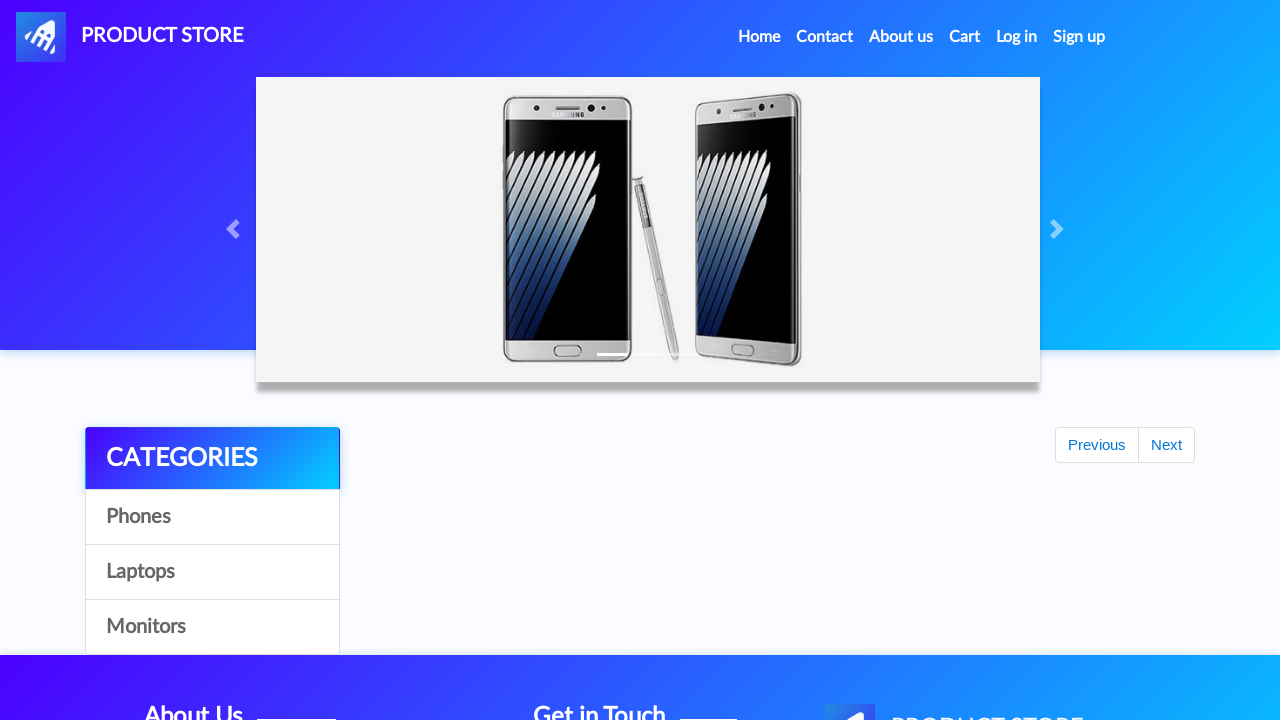

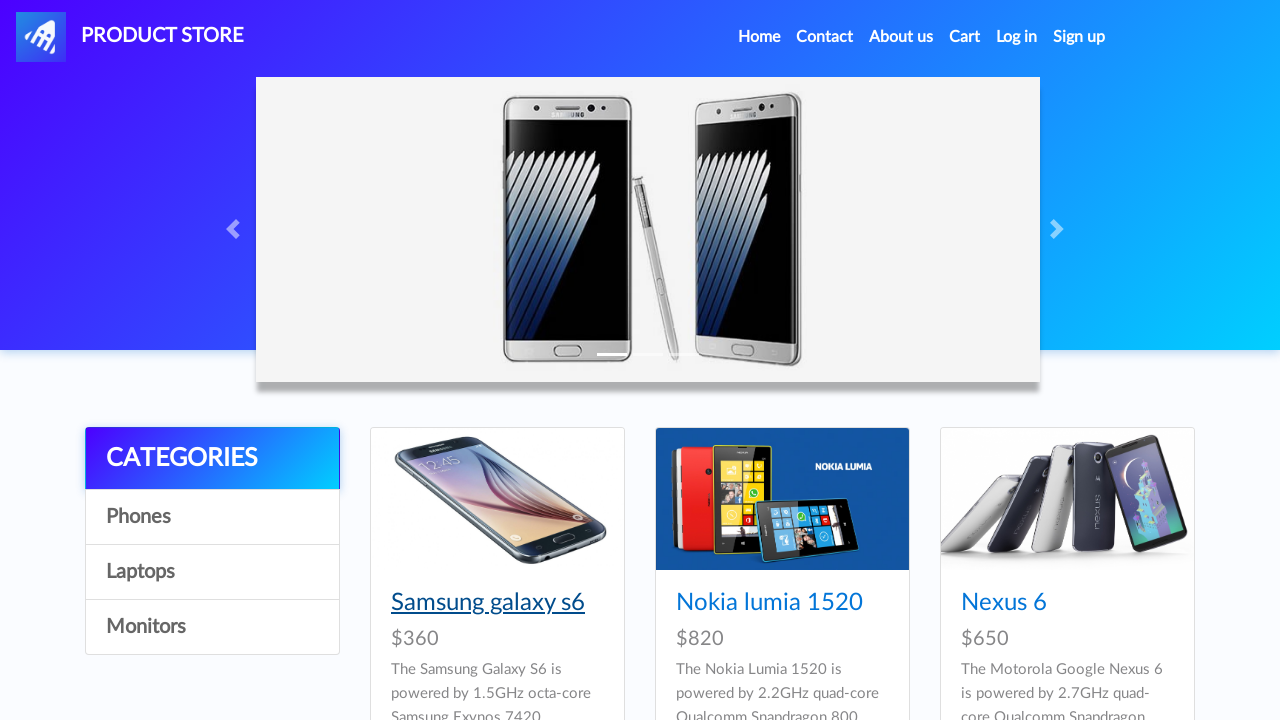